Tests sorting the Due column in ascending order by clicking the column header and verifying the values are sorted correctly using CSS pseudo-class selectors.

Starting URL: http://the-internet.herokuapp.com/tables

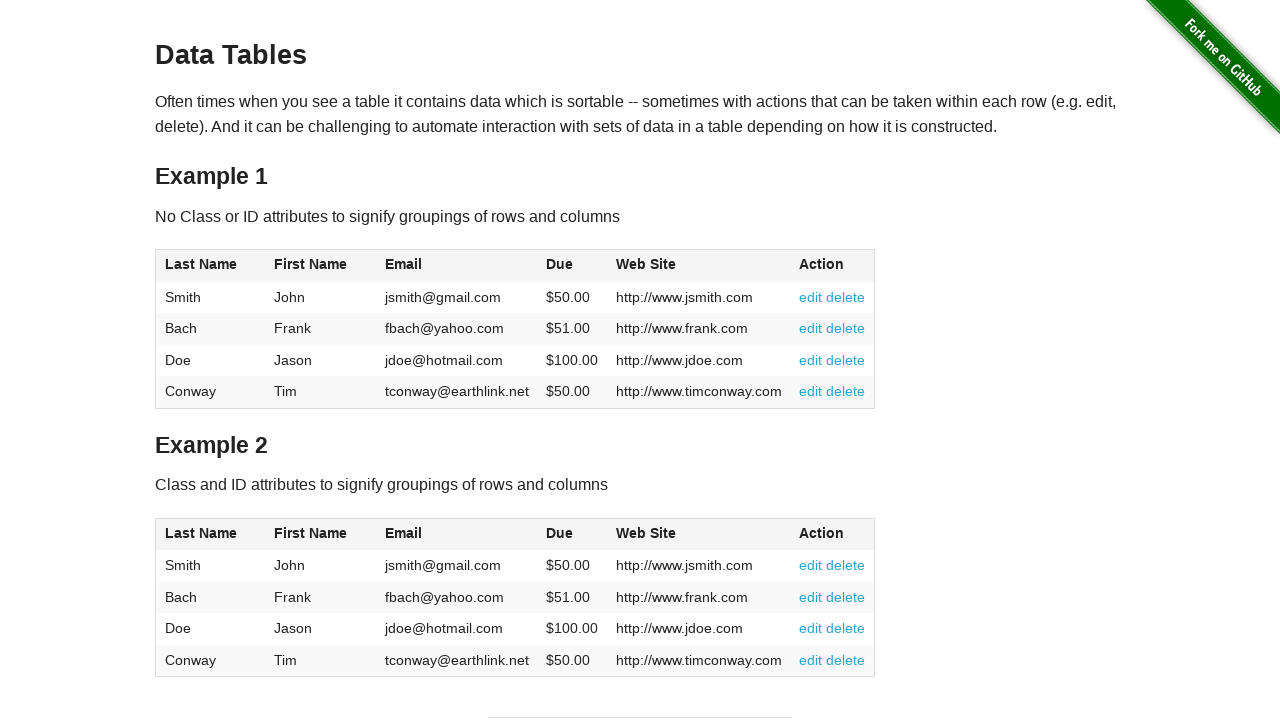

Clicked Due column header (4th column) to sort ascending at (572, 266) on #table1 thead tr th:nth-child(4)
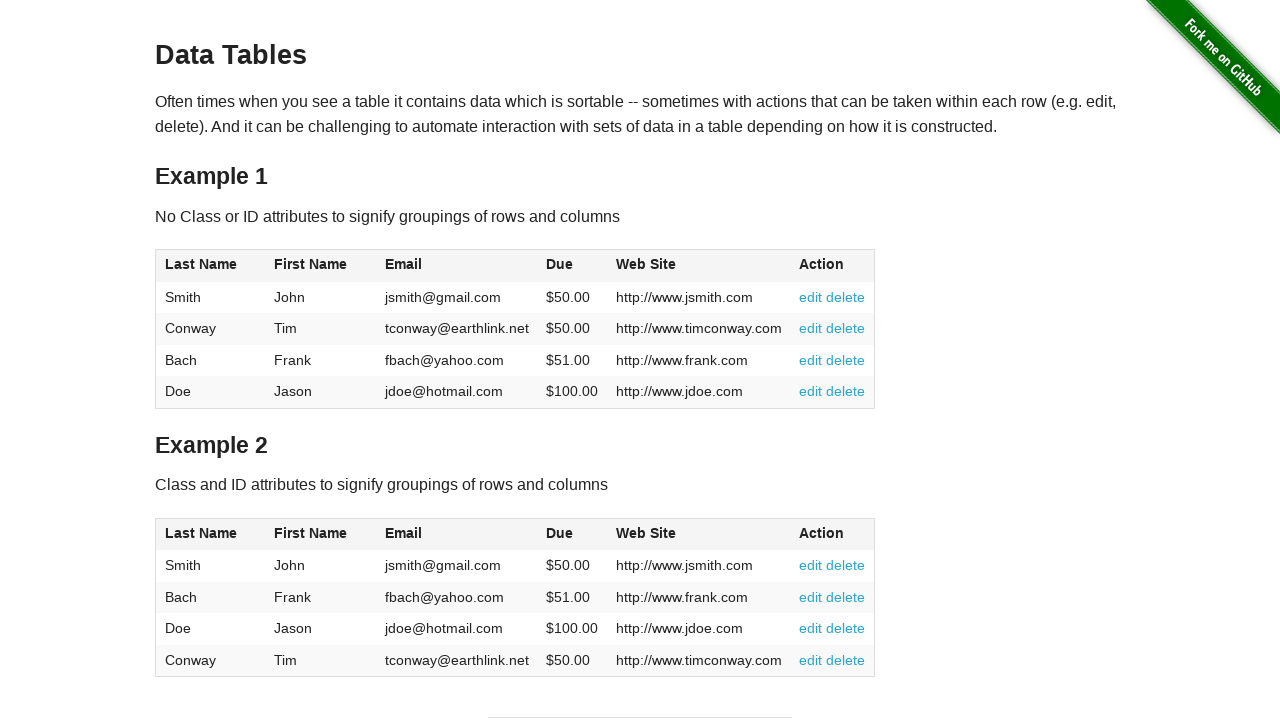

Waited for Due column values to load in table body
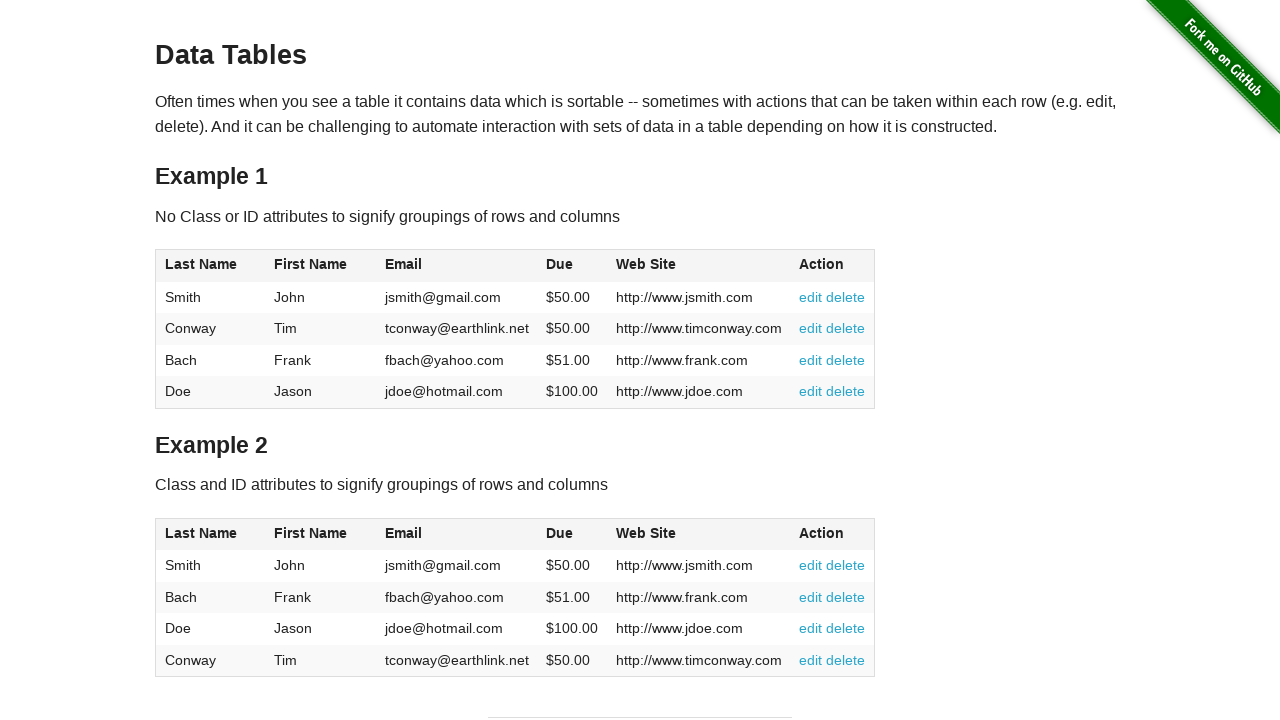

Retrieved all Due column elements from table
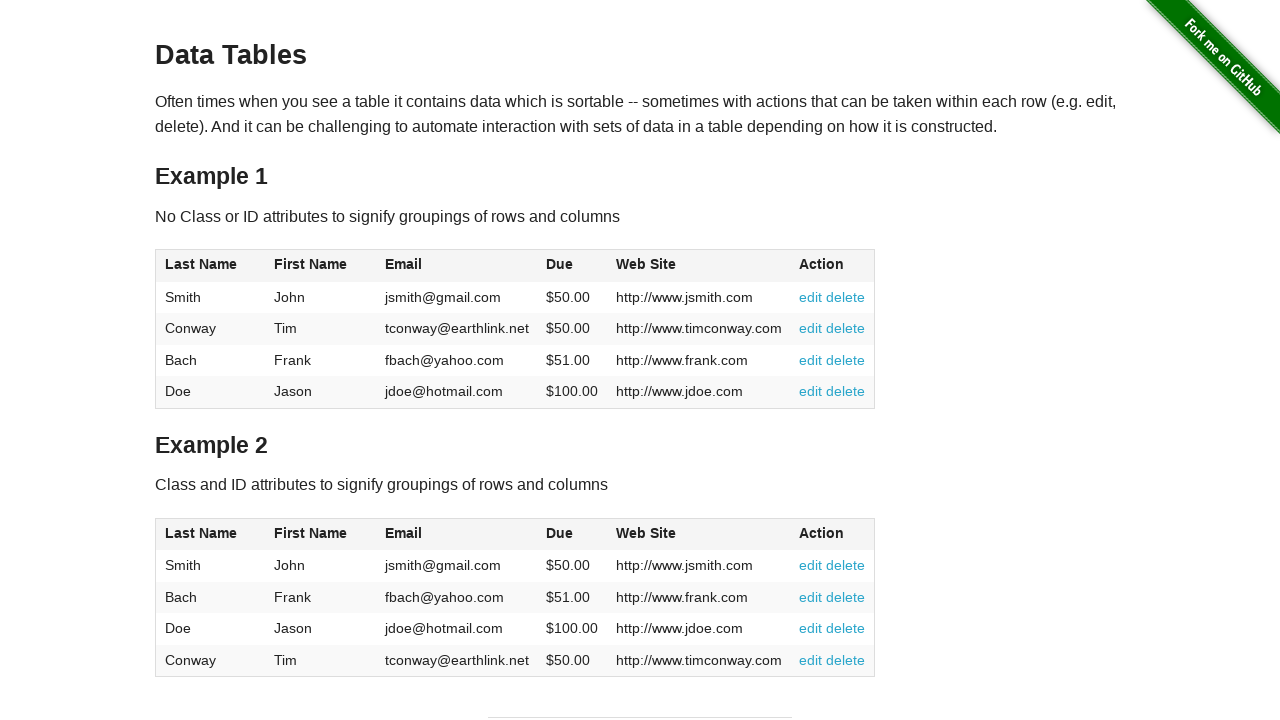

Extracted and converted Due values to floats: [50.0, 50.0, 51.0, 100.0]
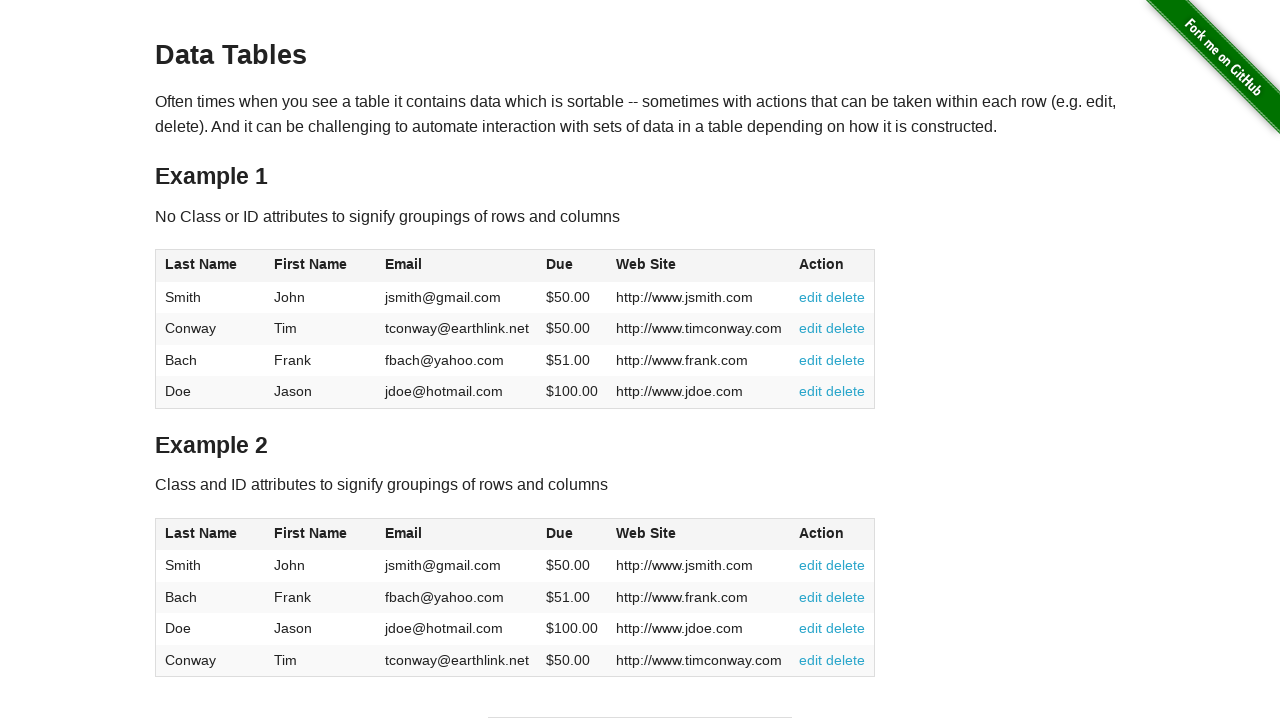

Verified Due column is sorted in ascending order
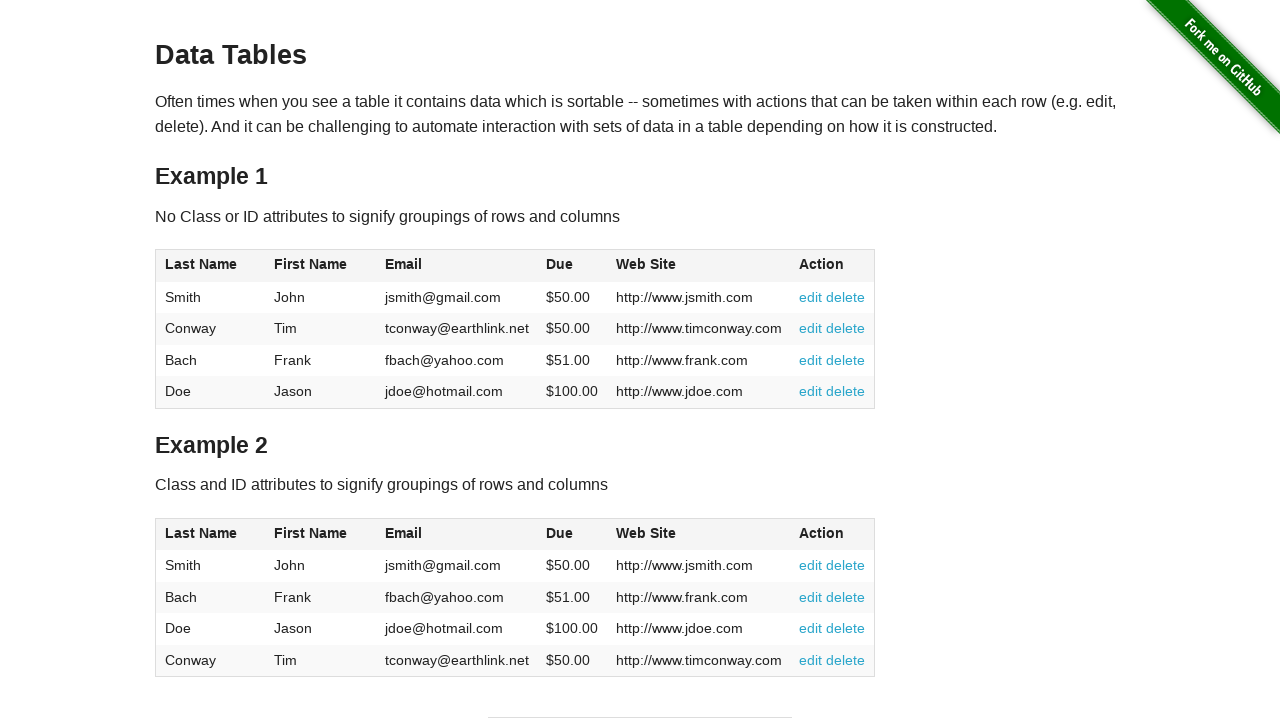

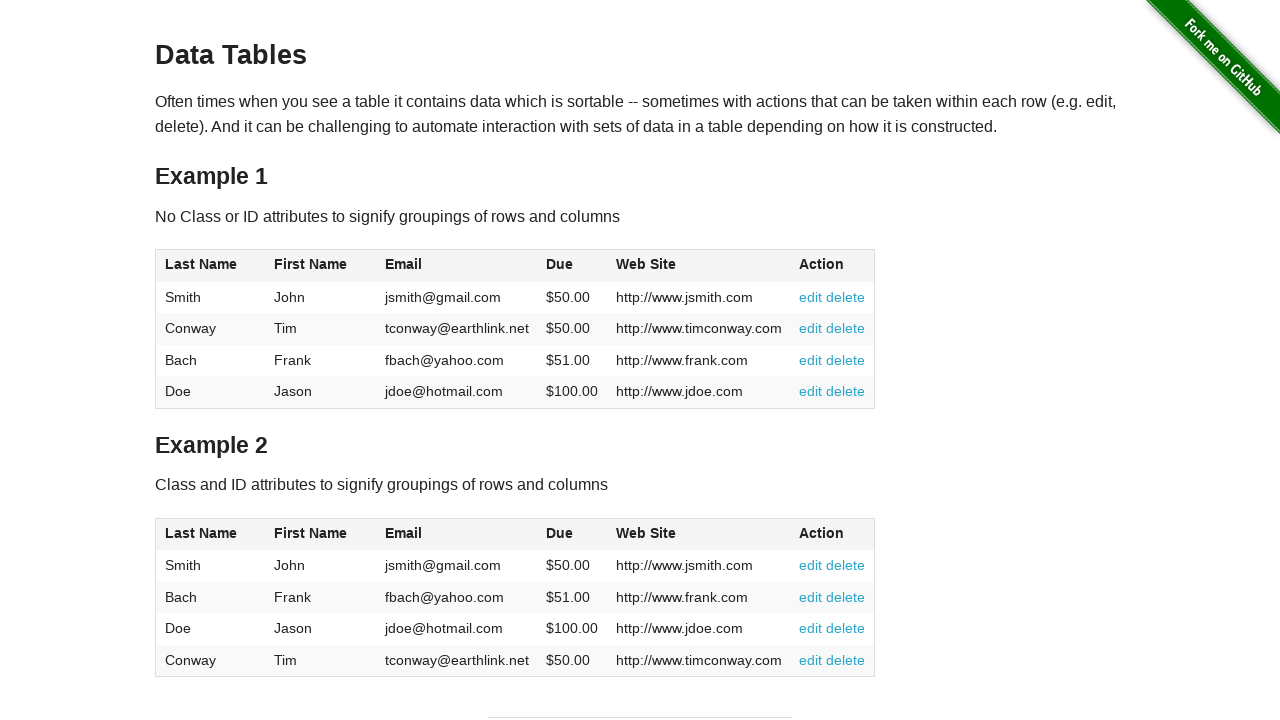